Navigates to a GitHub Pages portfolio site and verifies the page loads

Starting URL: https://atipjaitham.github.io/

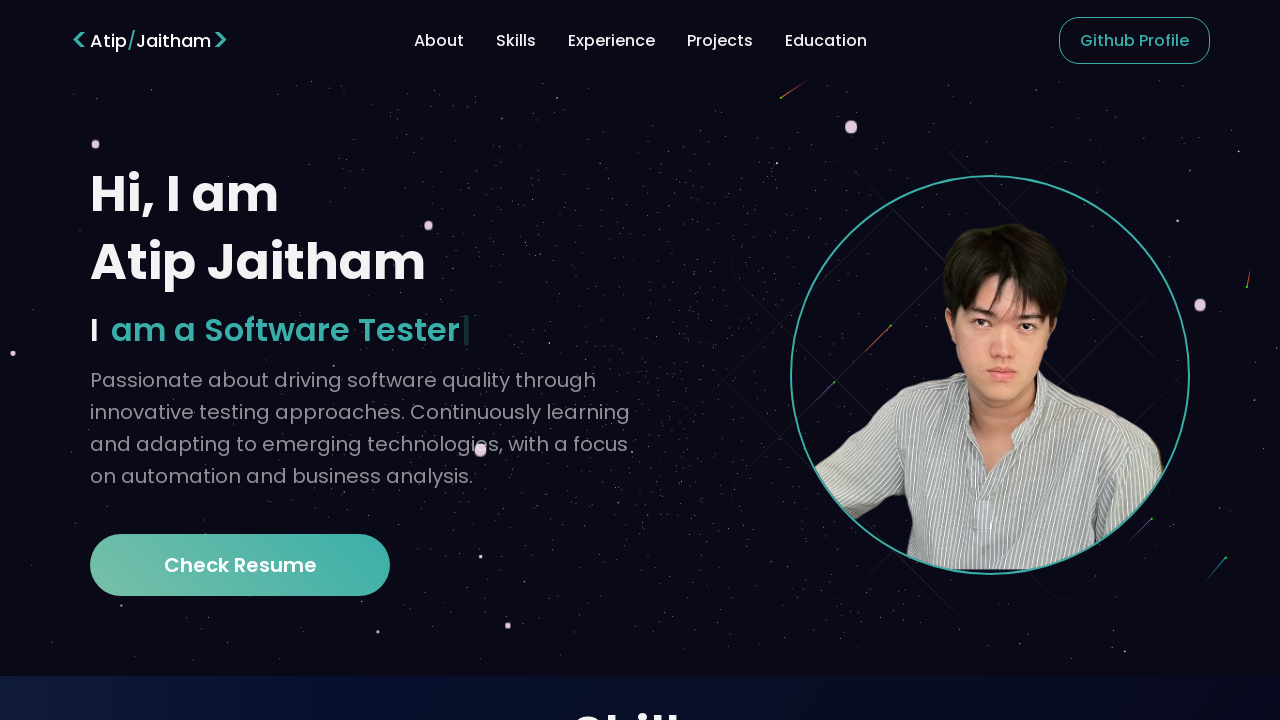

Page DOM content loaded
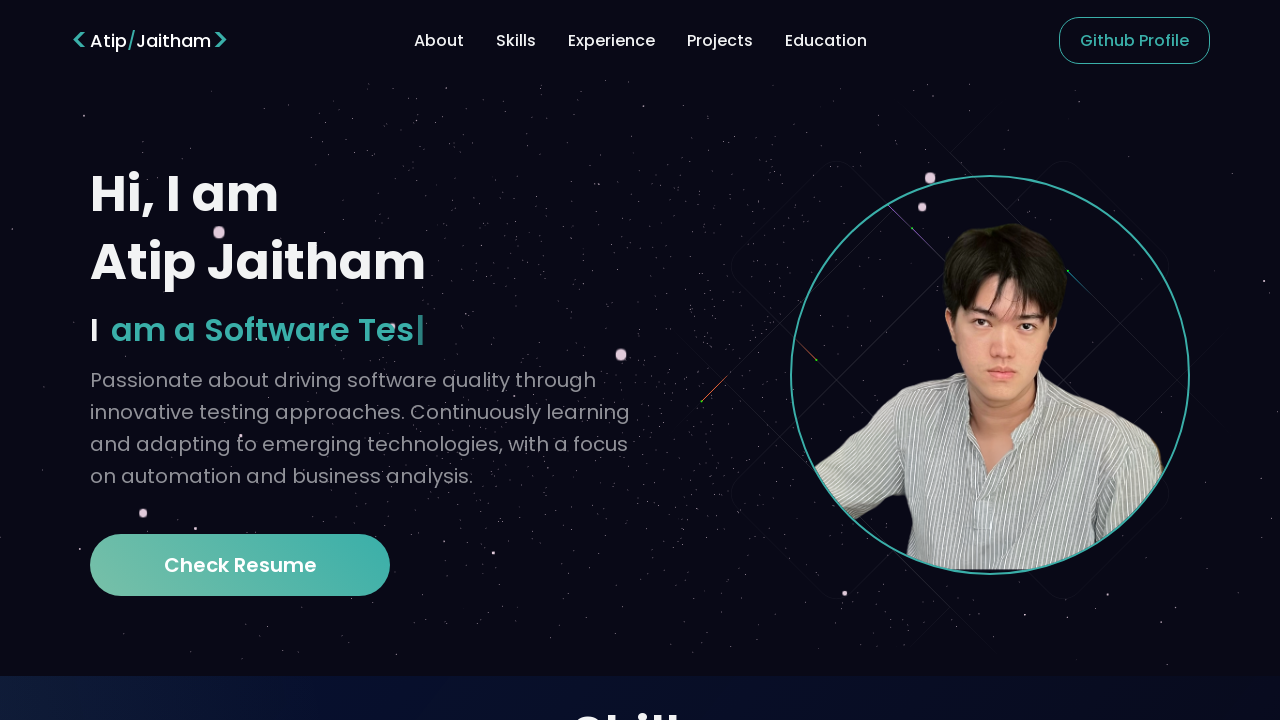

Body element found and page content verified
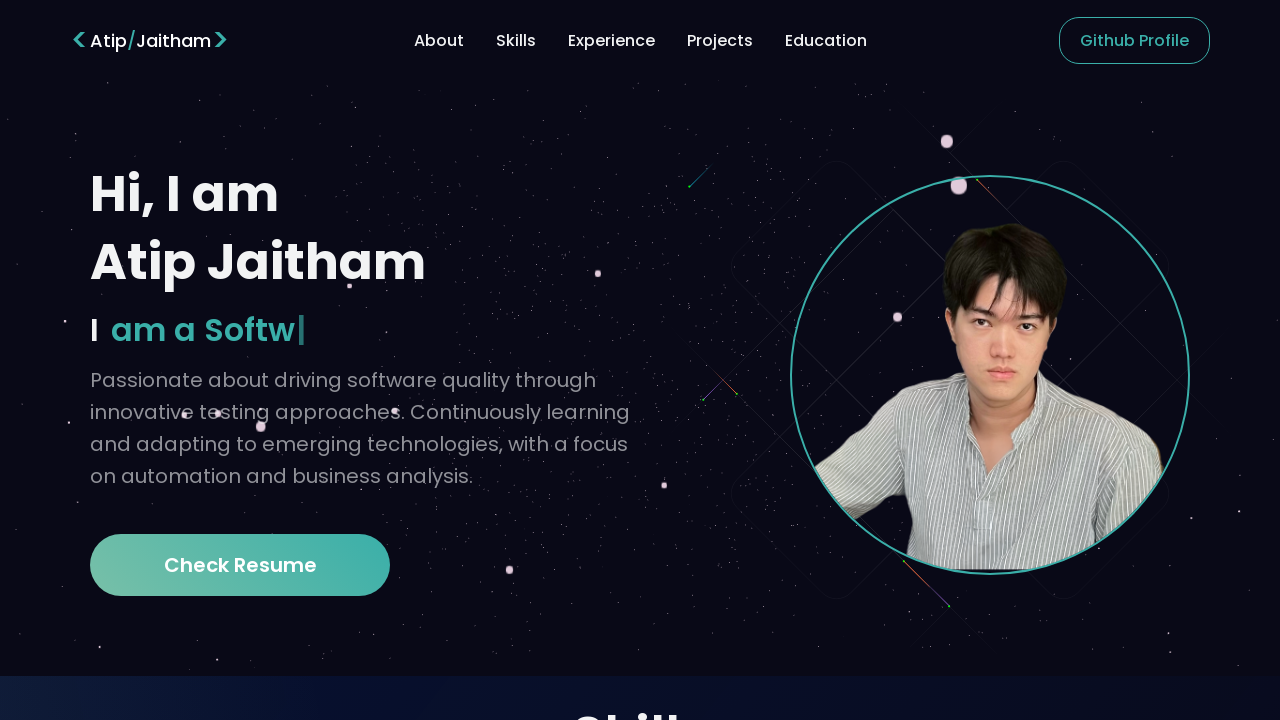

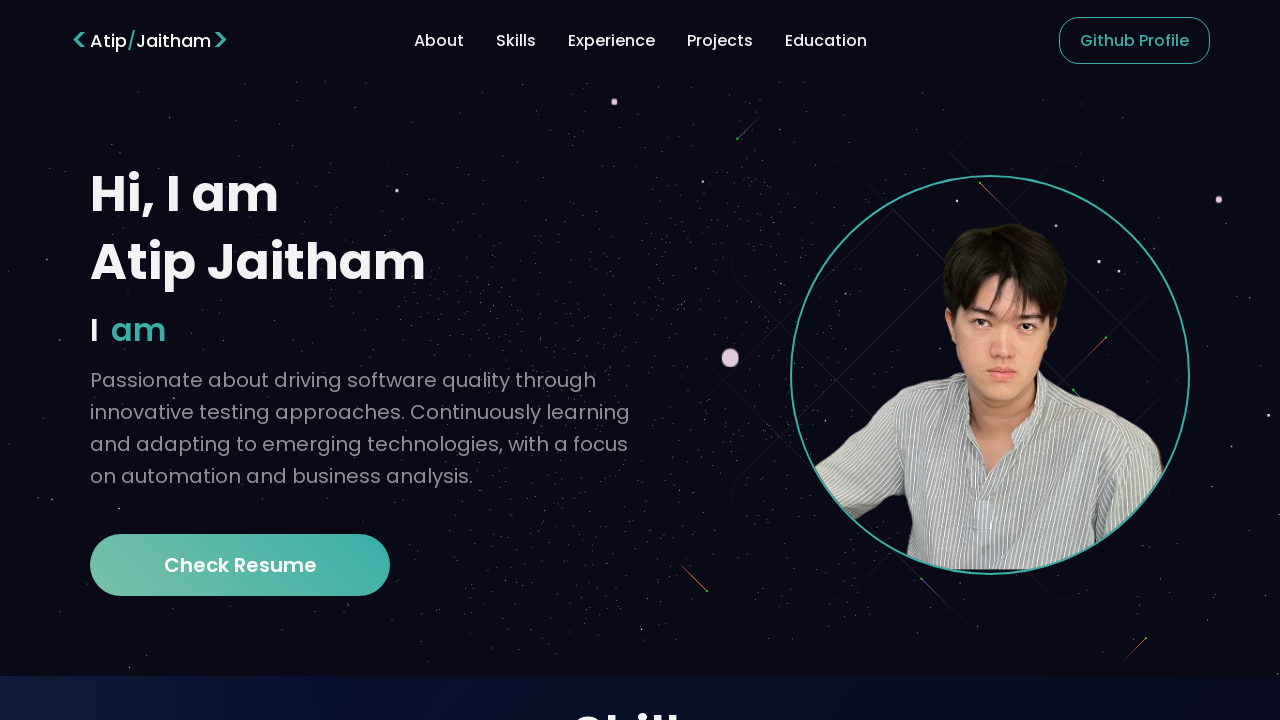